Tests the registration form on Shadi.com by clicking the Join Now link and selecting an education level from the dropdown menu.

Starting URL: https://www.shadi.com

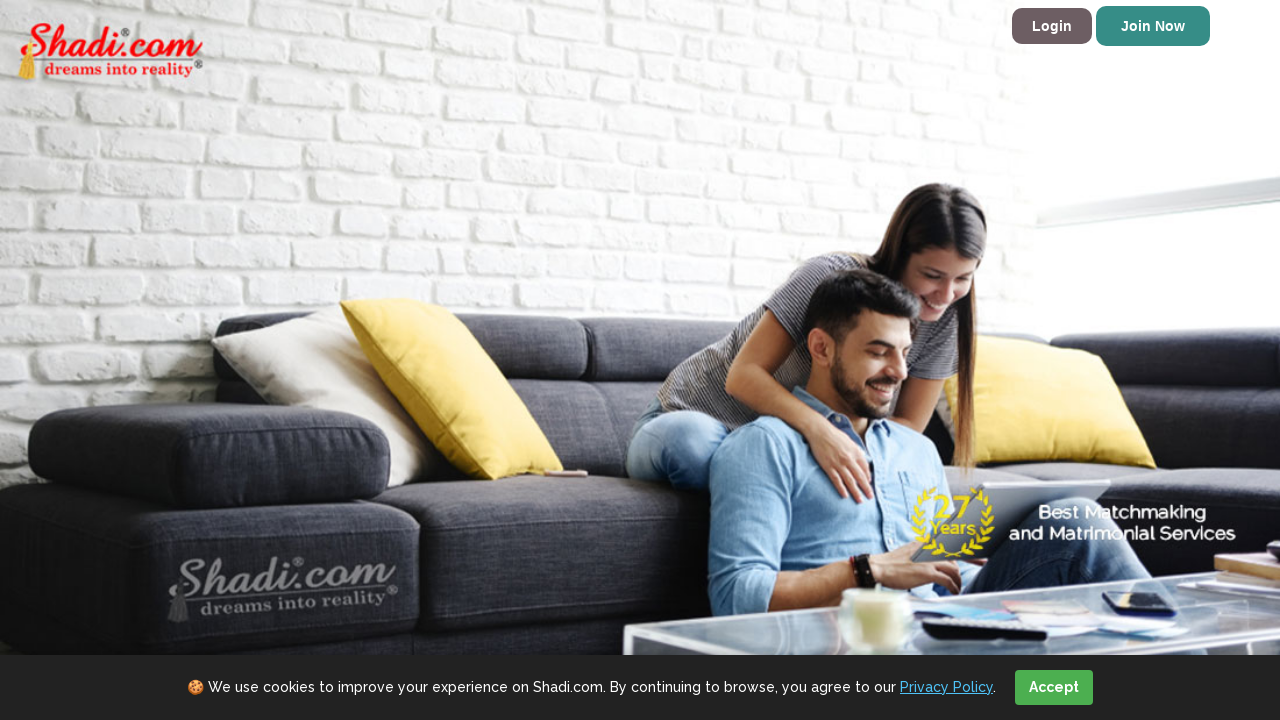

Clicked 'Join Now' link to open registration form at (1153, 26) on text=Join Now
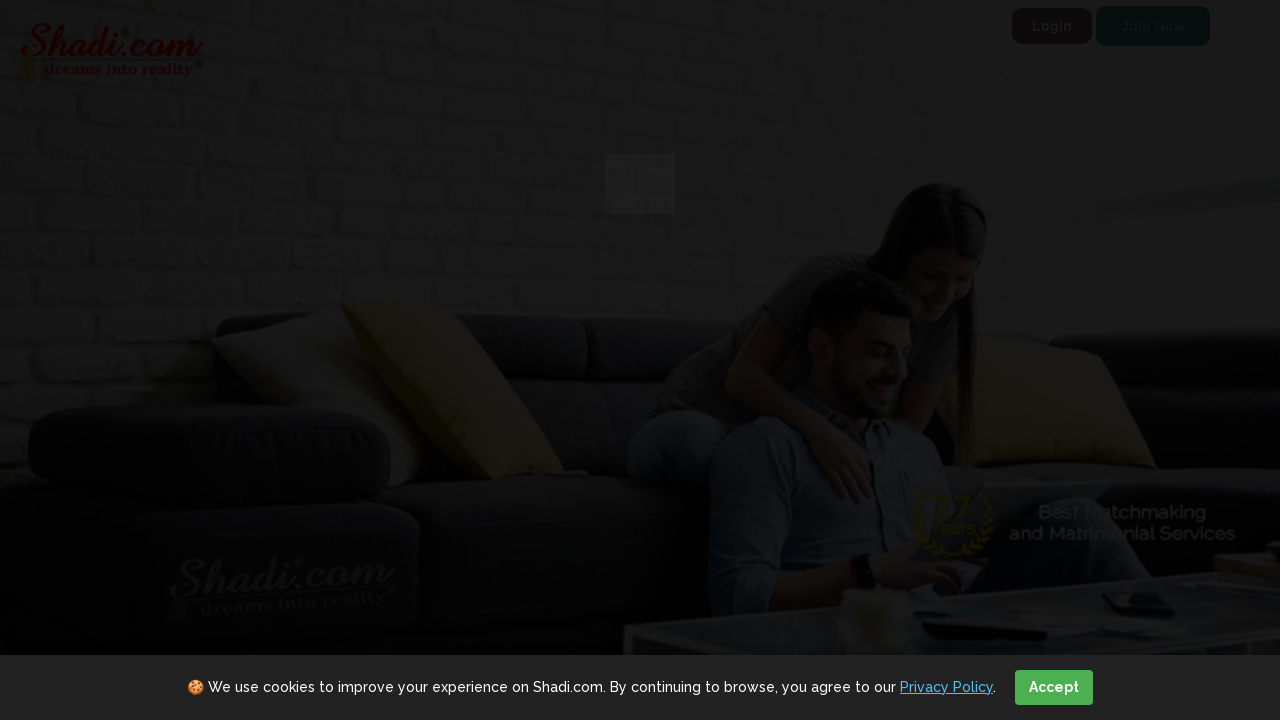

Education dropdown loaded and became visible
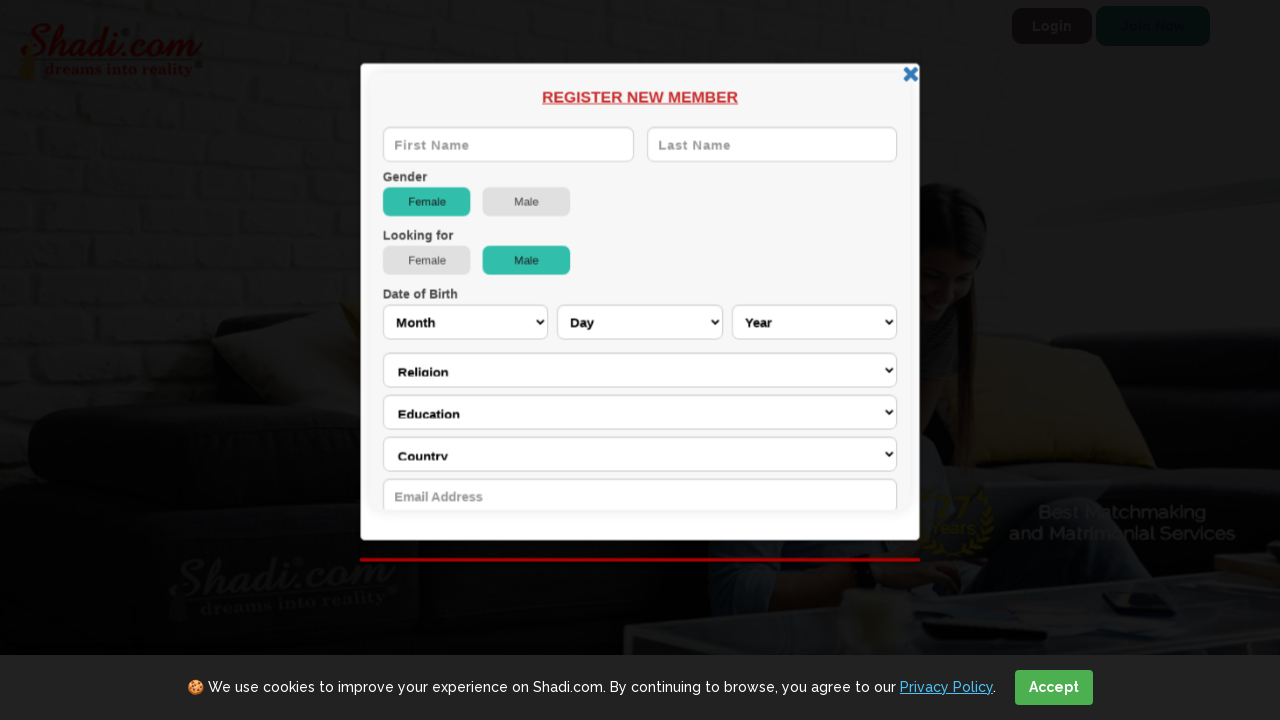

Selected 'Masters' from education level dropdown on select[id^='ddlEdu']
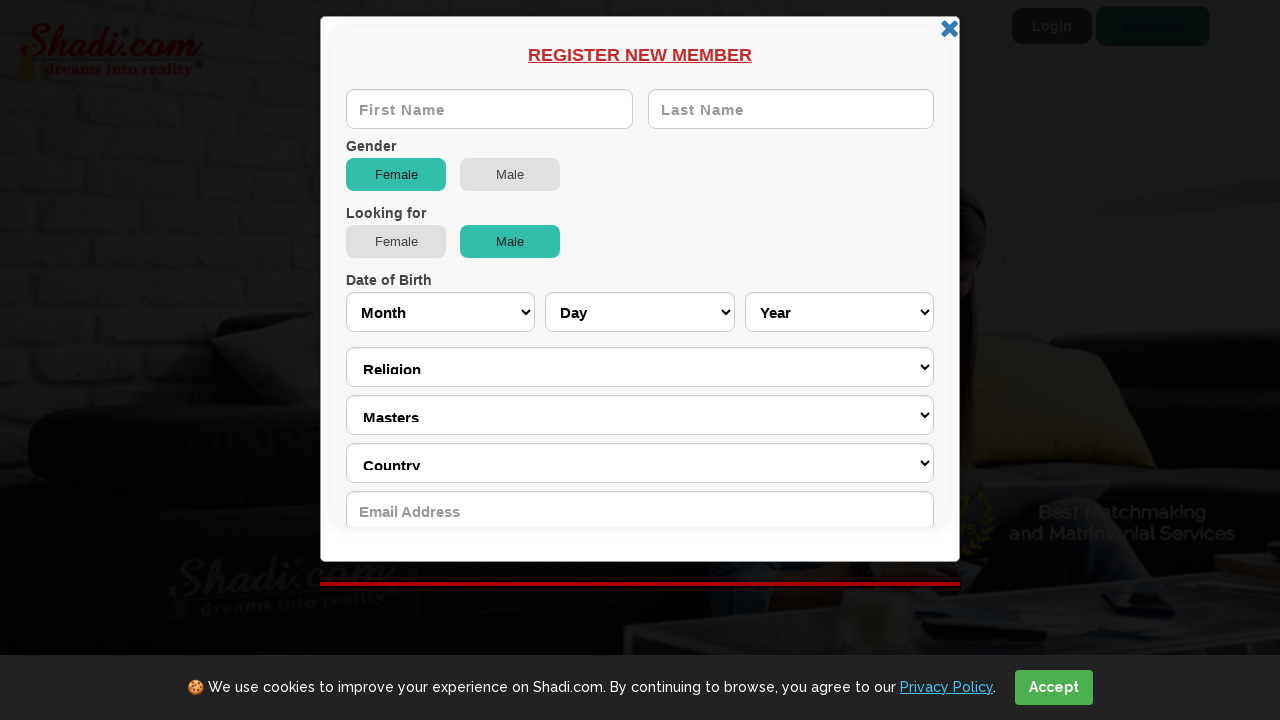

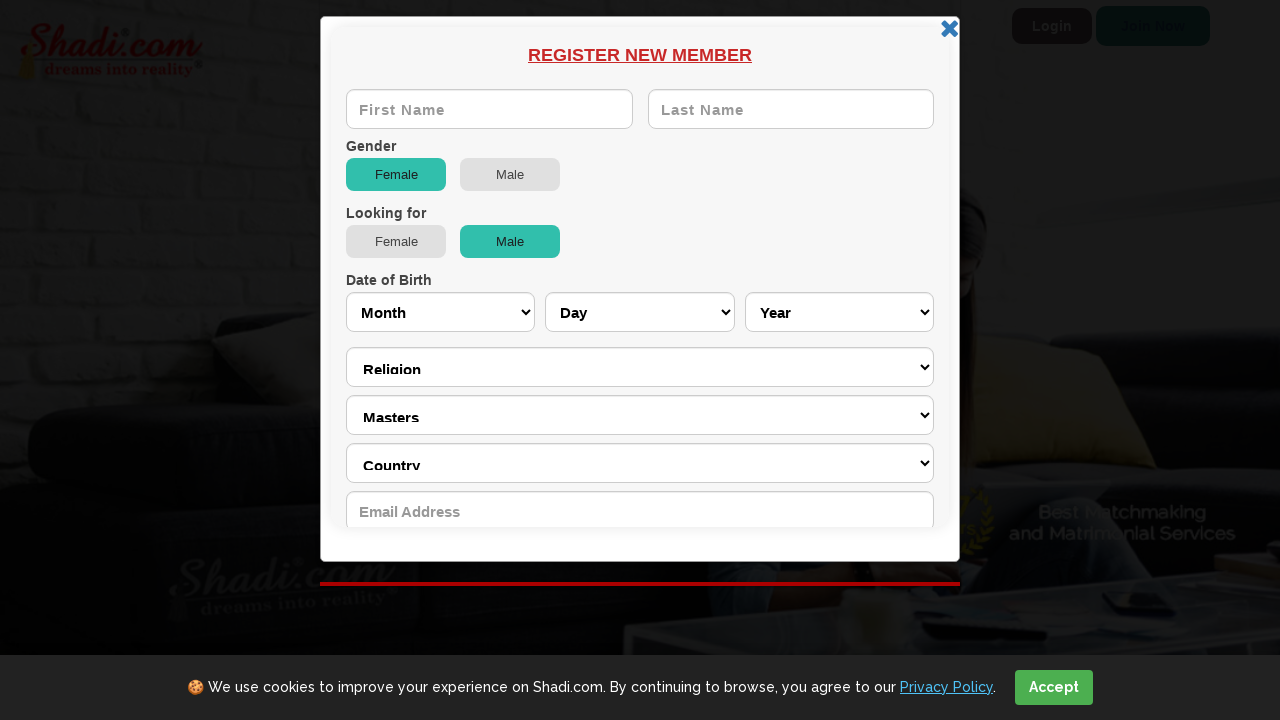